Navigates to various retailer pages on instamart.ru to verify they are accessible or return 404 as expected

Starting URL: https://instamart.ru/metro

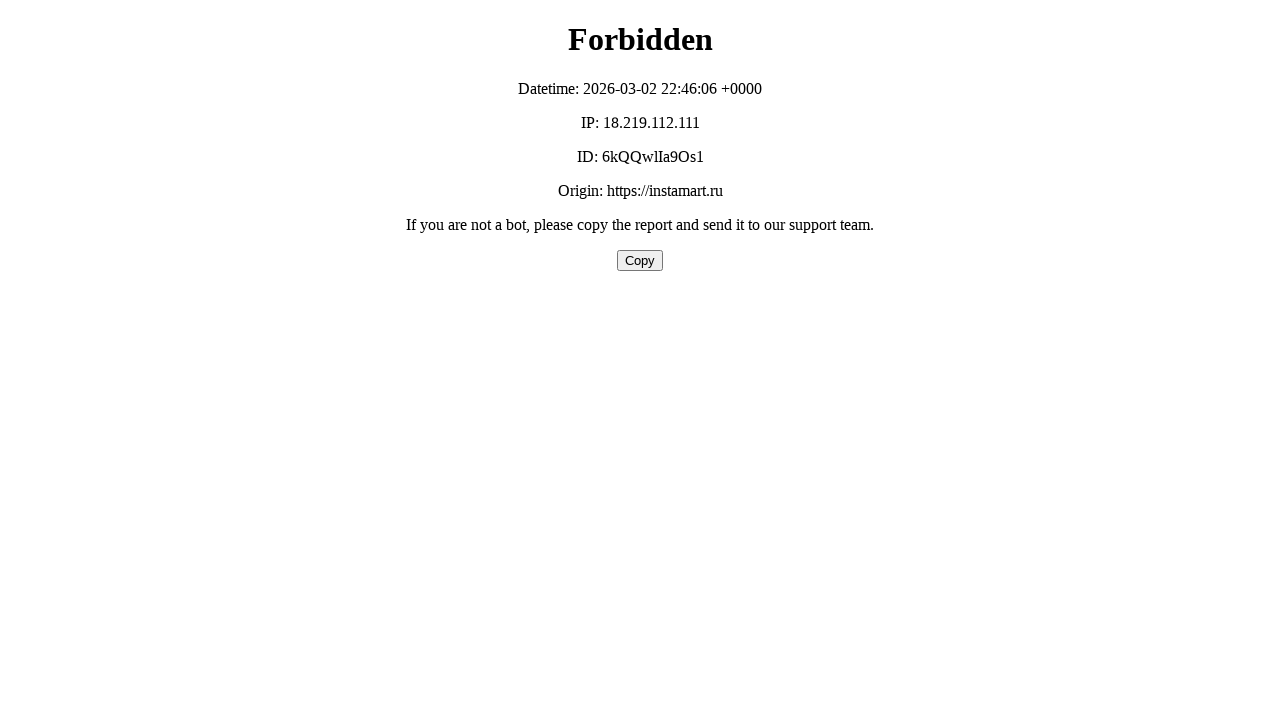

Waited for Metro page to load (domcontentloaded)
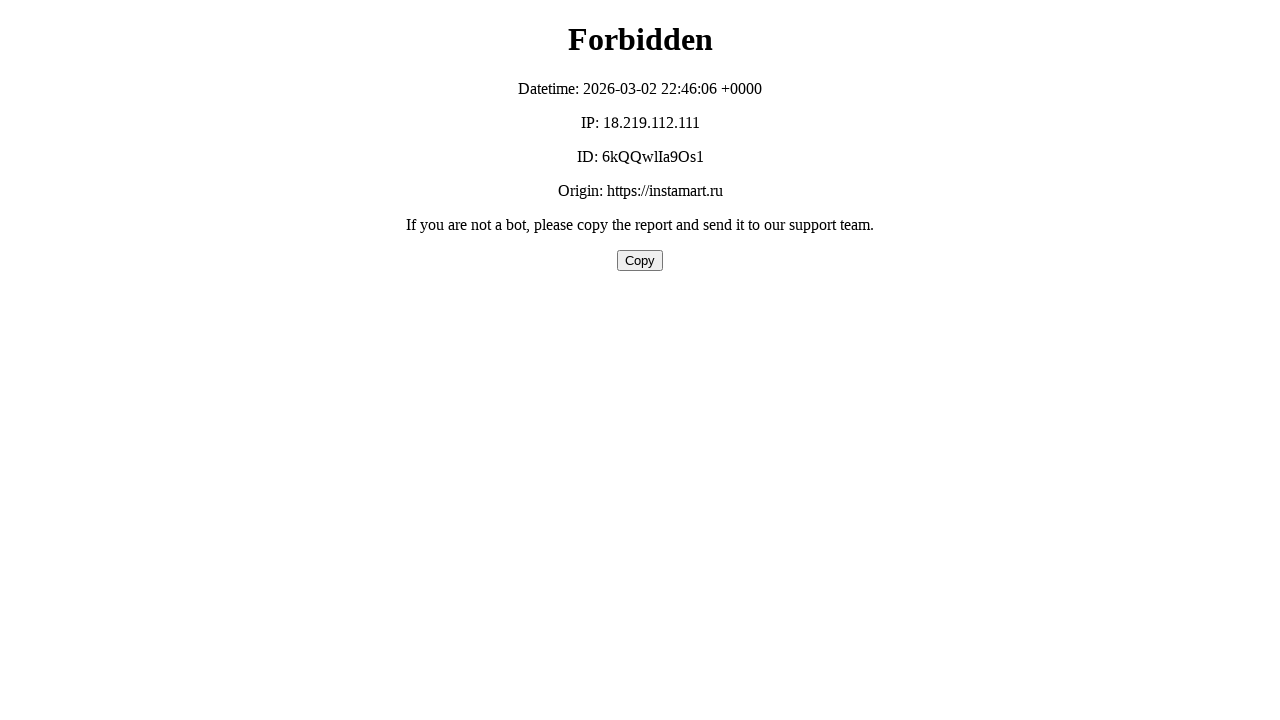

Verified Metro page URL and body element exist
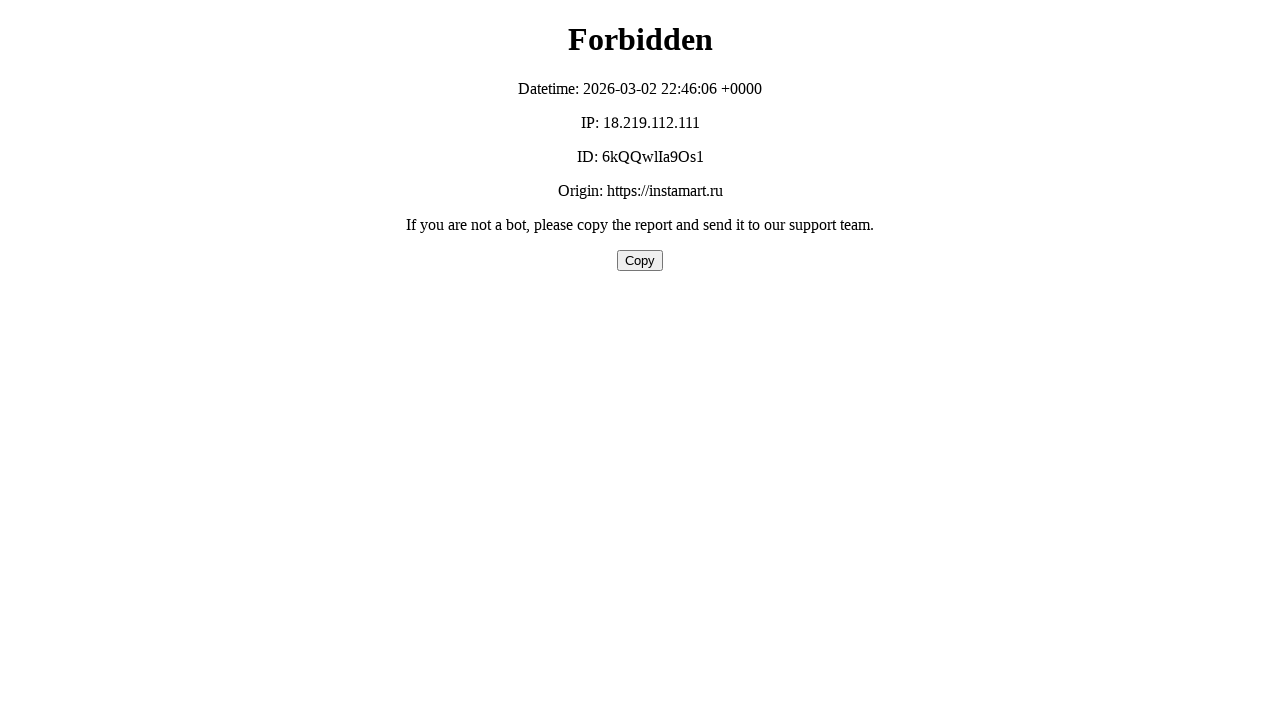

Navigated to Lenta retailer page
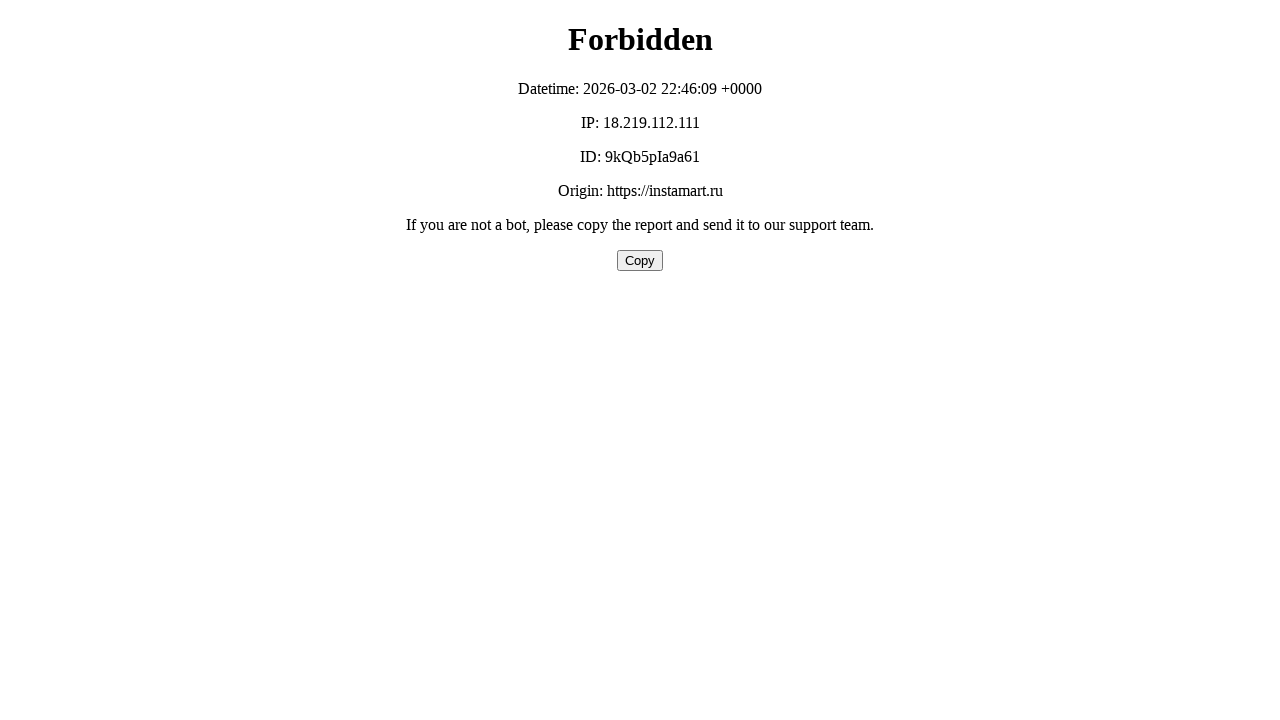

Waited for Lenta page to load (domcontentloaded)
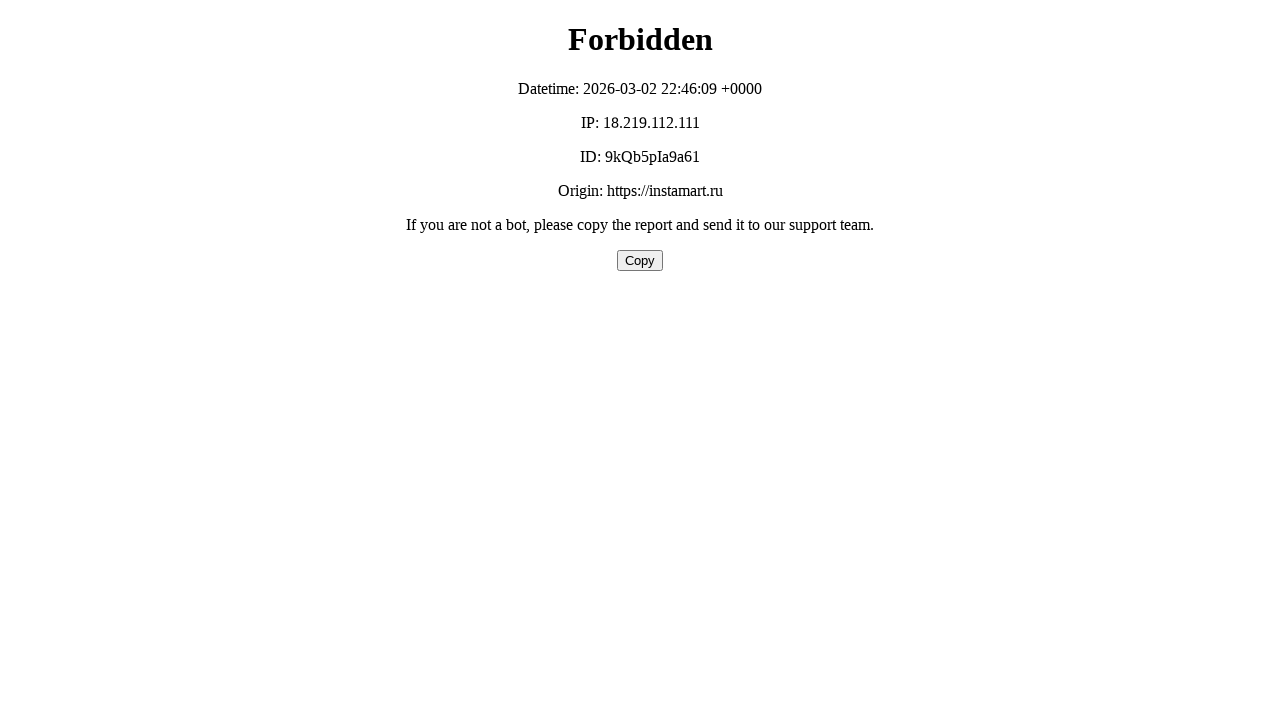

Navigated to Selgros retailer page (inactive - expected 404)
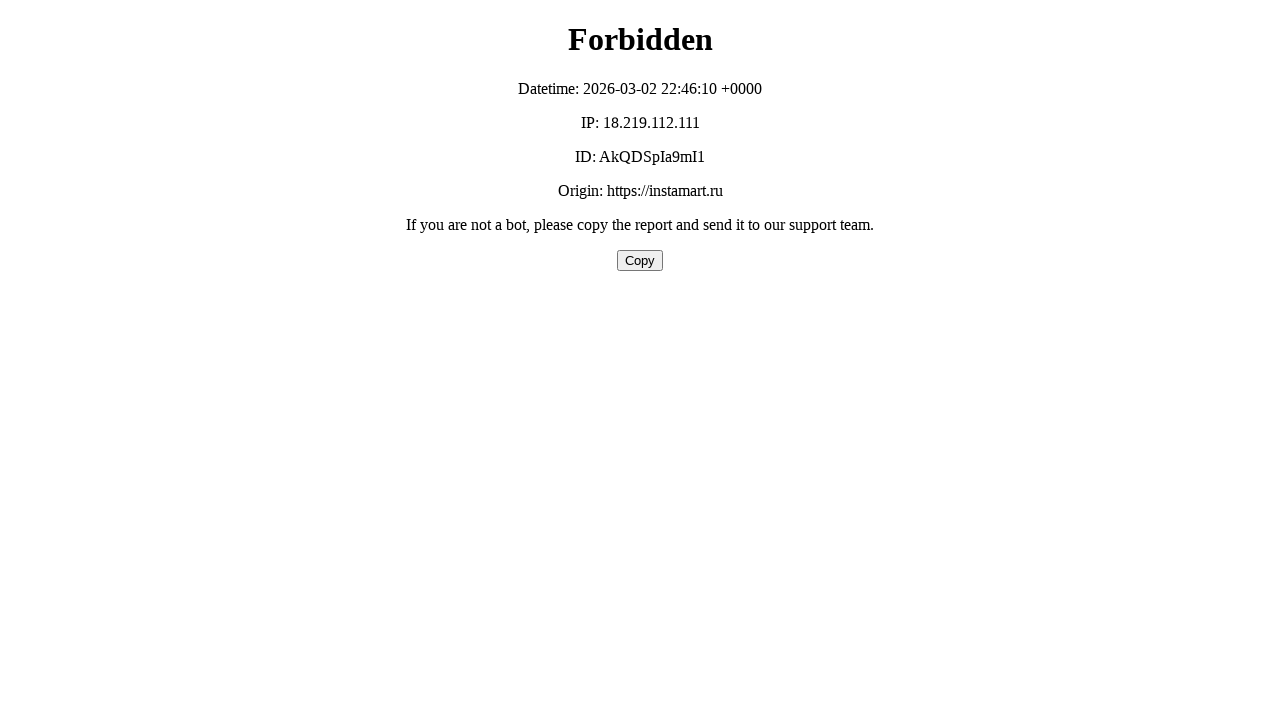

Waited for Selgros page to load (domcontentloaded)
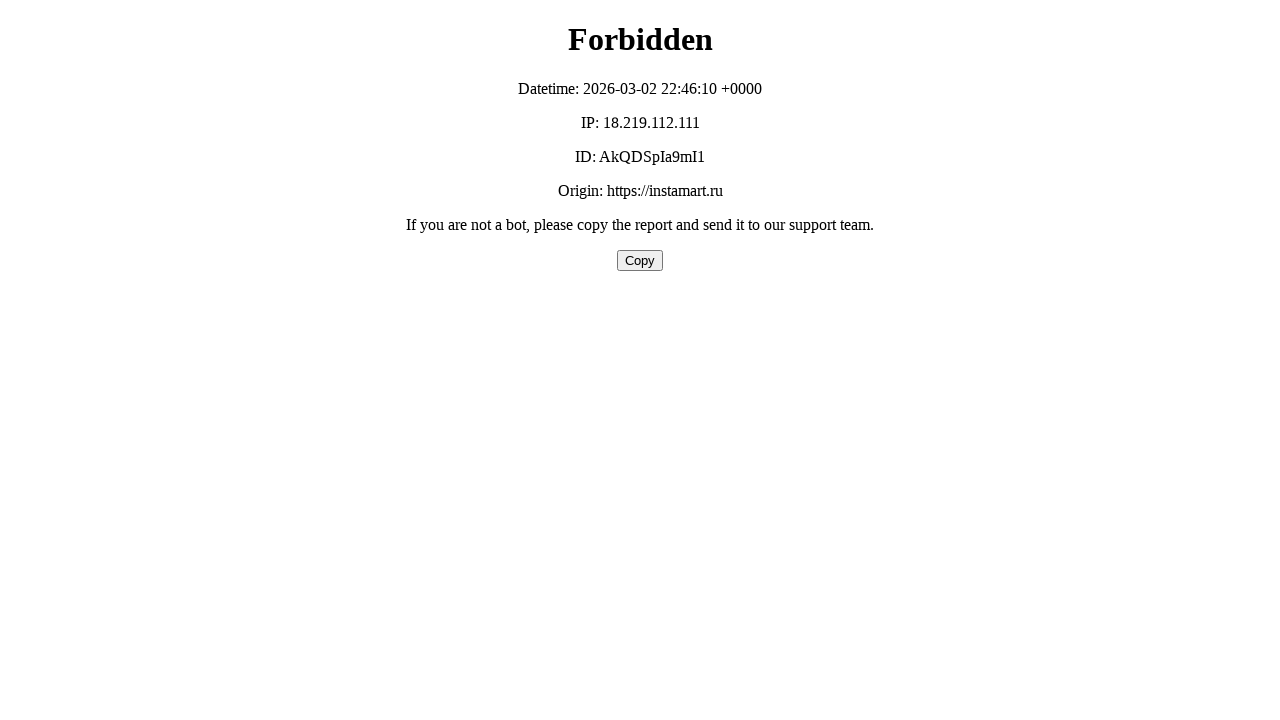

Navigated to VkusVill retailer page
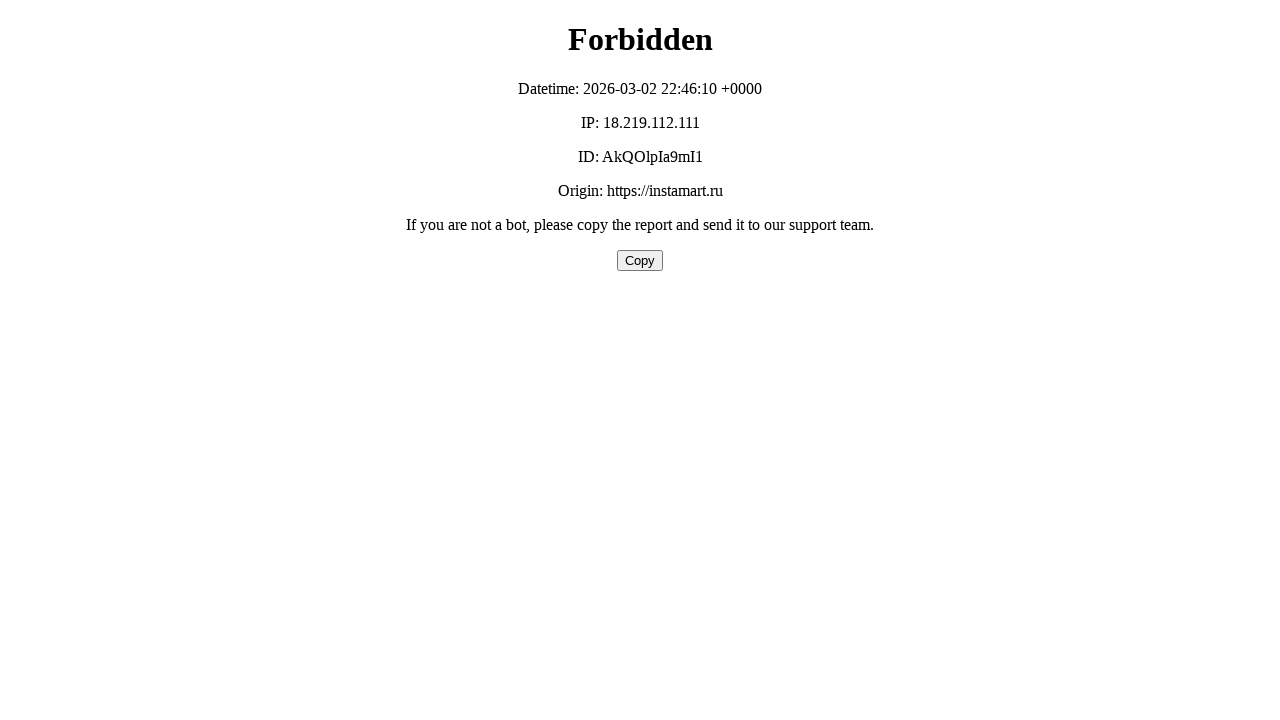

Waited for VkusVill page to load (domcontentloaded)
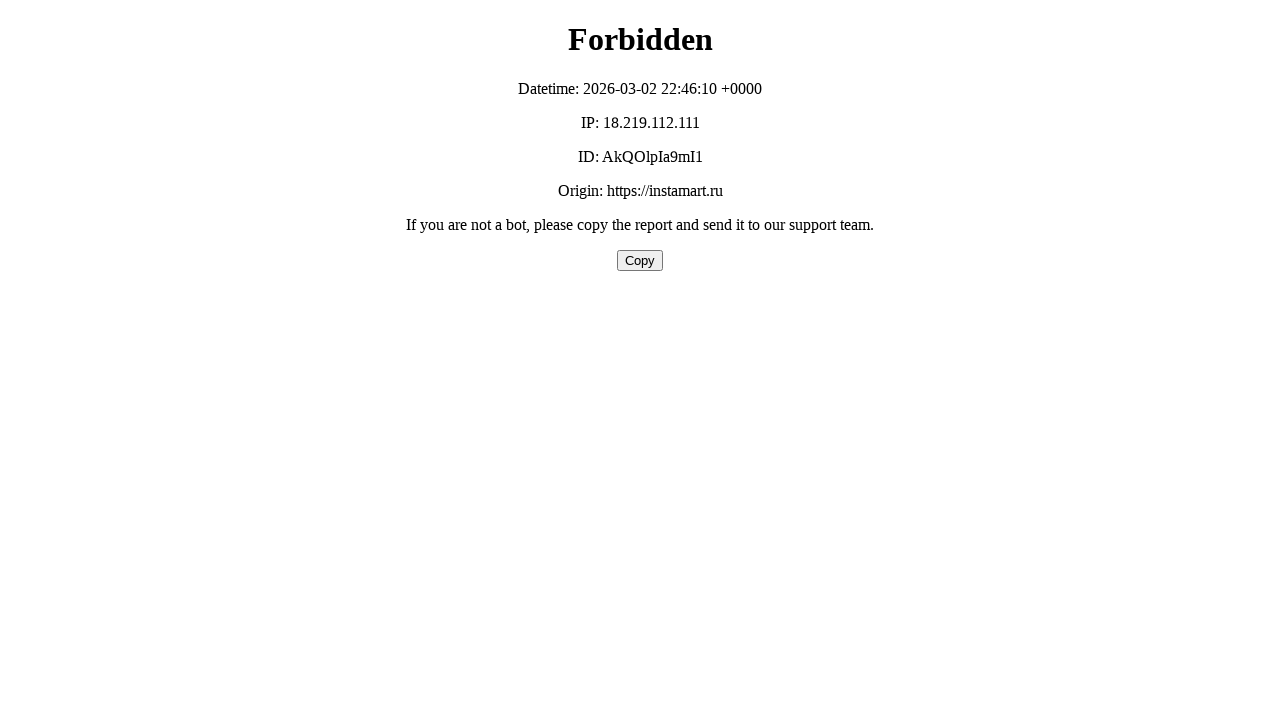

Navigated to Karusel retailer page
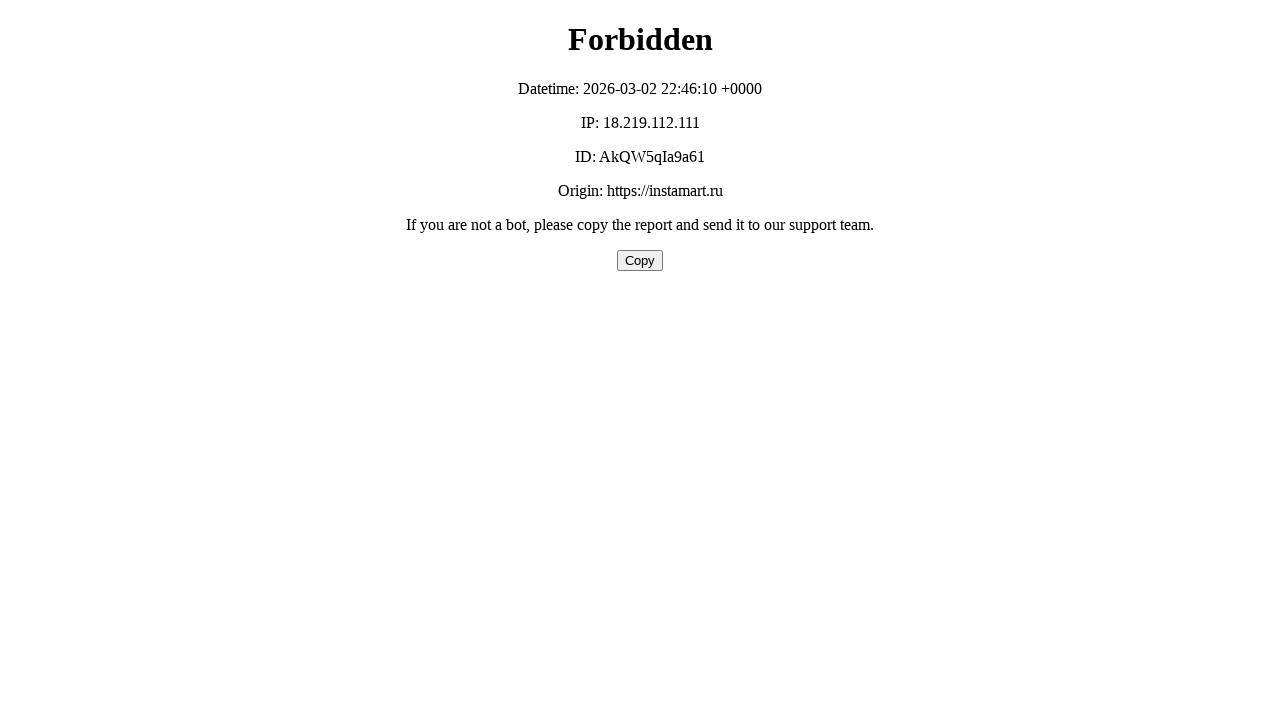

Waited for Karusel page to load (domcontentloaded)
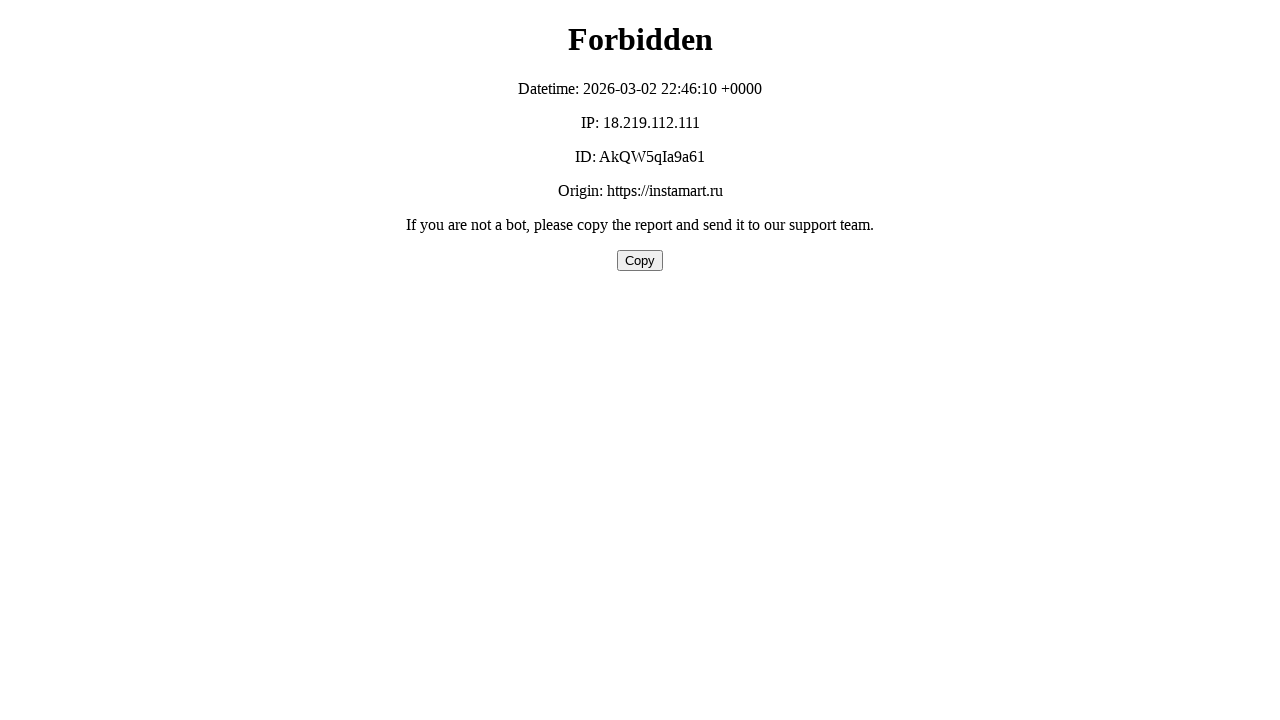

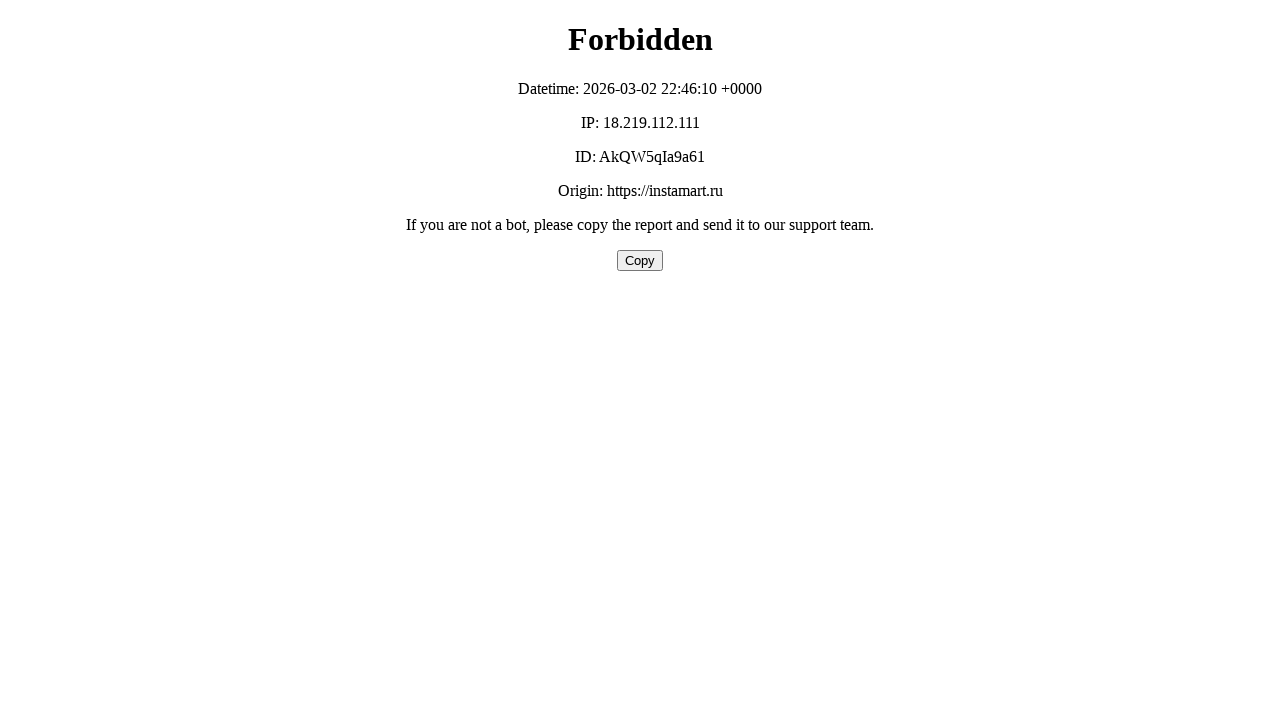